Navigates to the WebdriverIO homepage and verifies that the page title exists and has expected content

Starting URL: http://webdriver.io

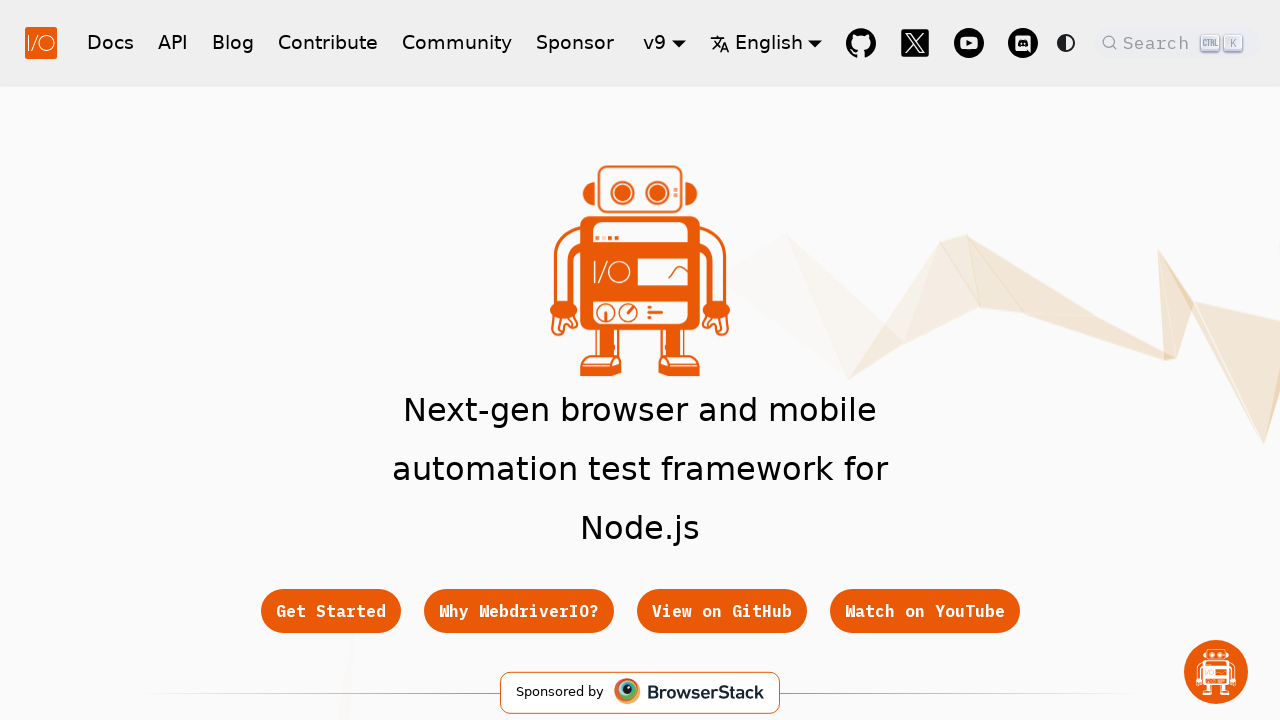

Waited for page to reach domcontentloaded state
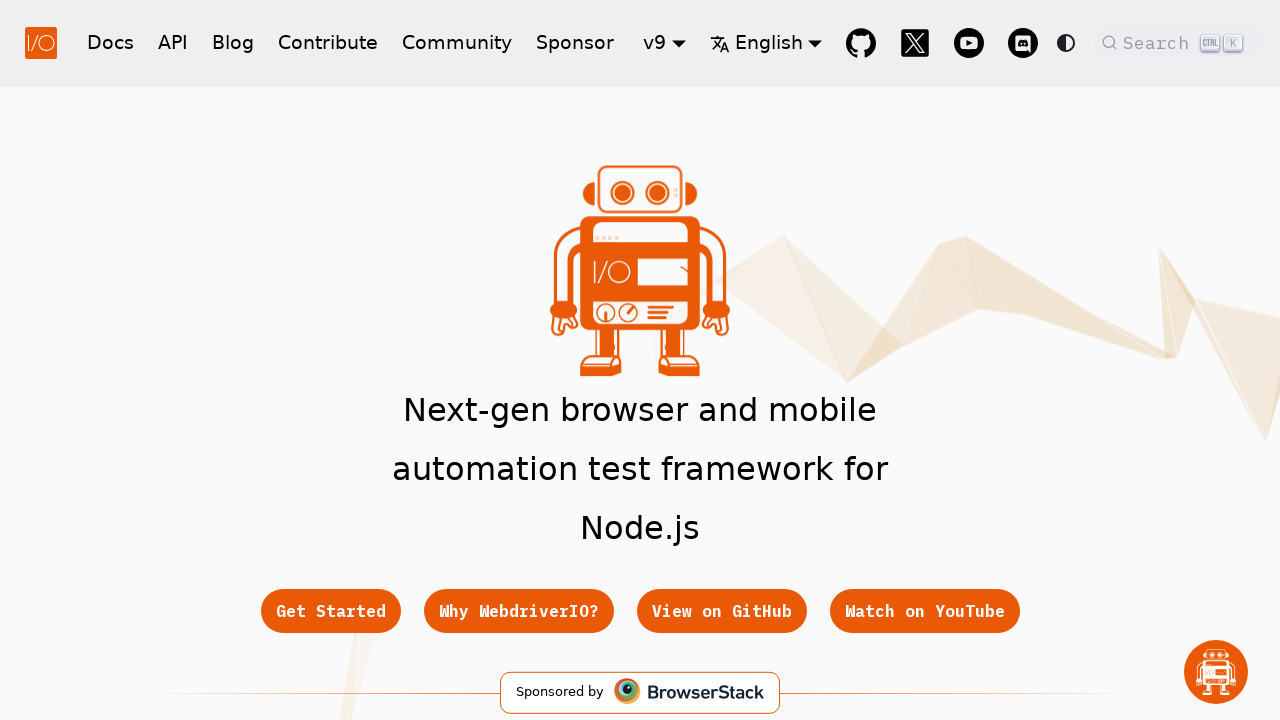

Retrieved page title
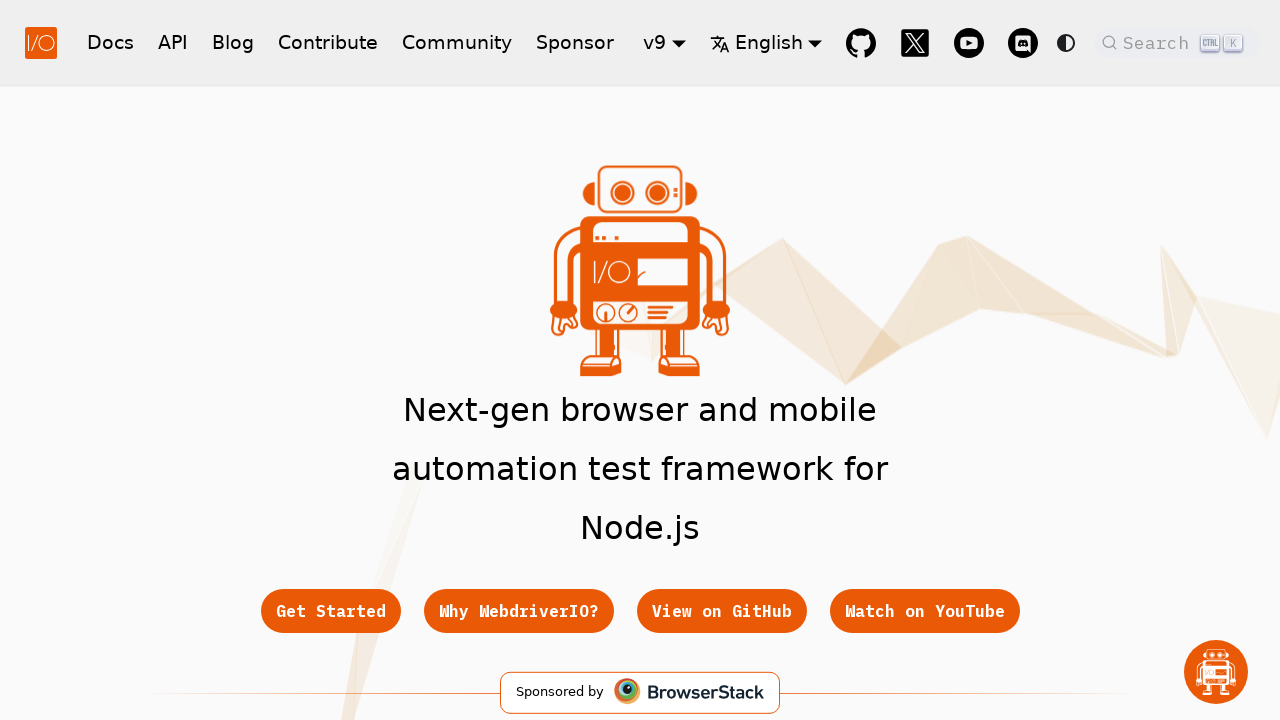

Verified page title has content (length > 1)
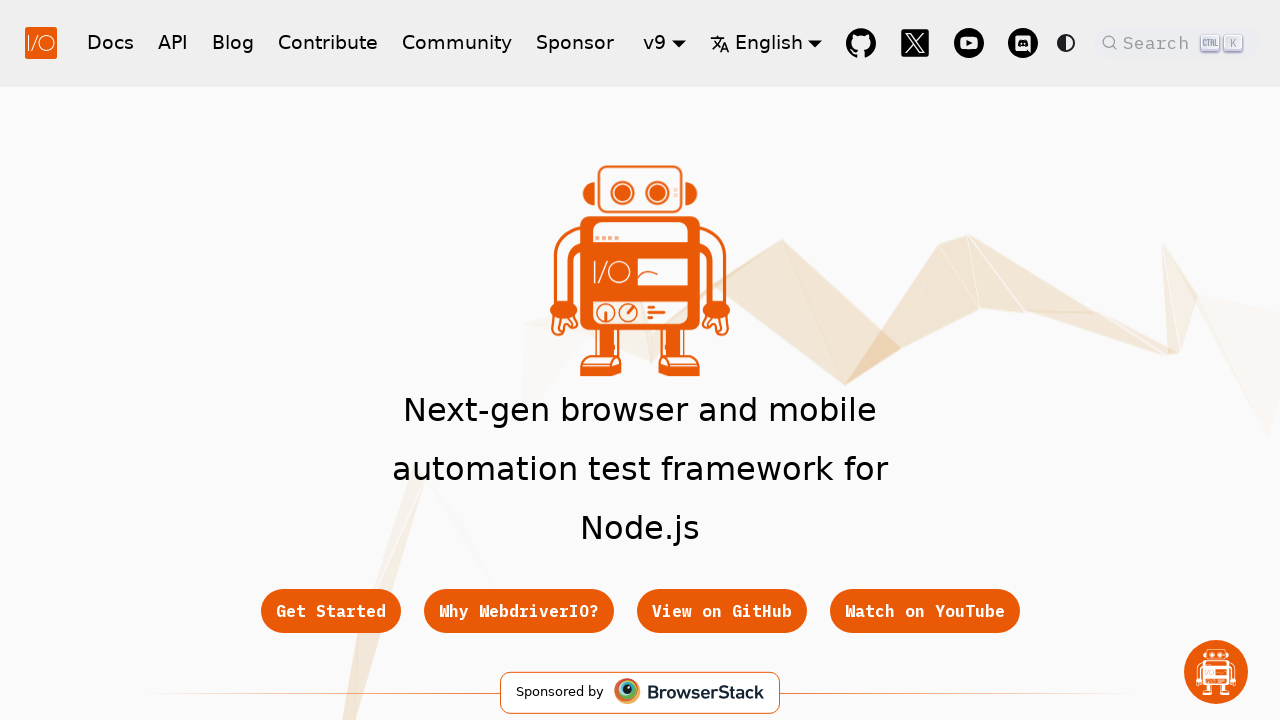

Verified page title does not contain unexpected text
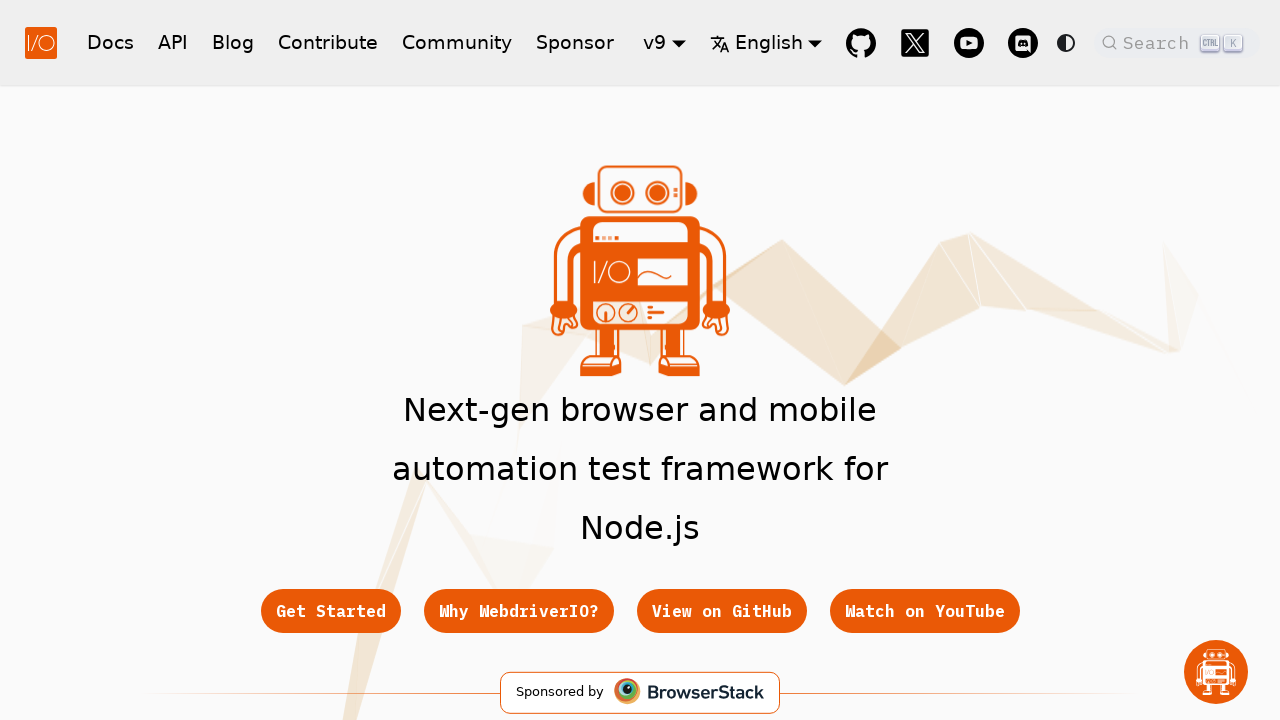

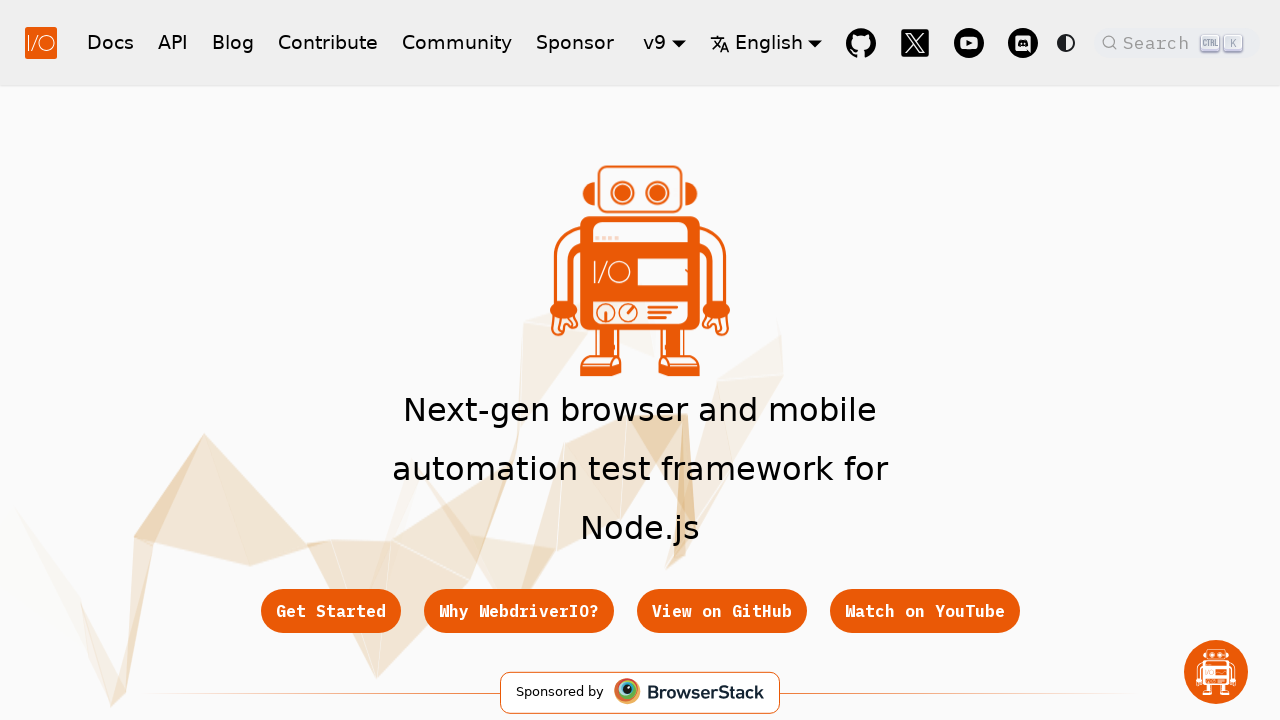